Tests cart page behavior when attempting to apply an empty coupon code, verifying the appropriate error message is displayed.

Starting URL: http://intershop5.skillbox.ru/product-category/catalog/

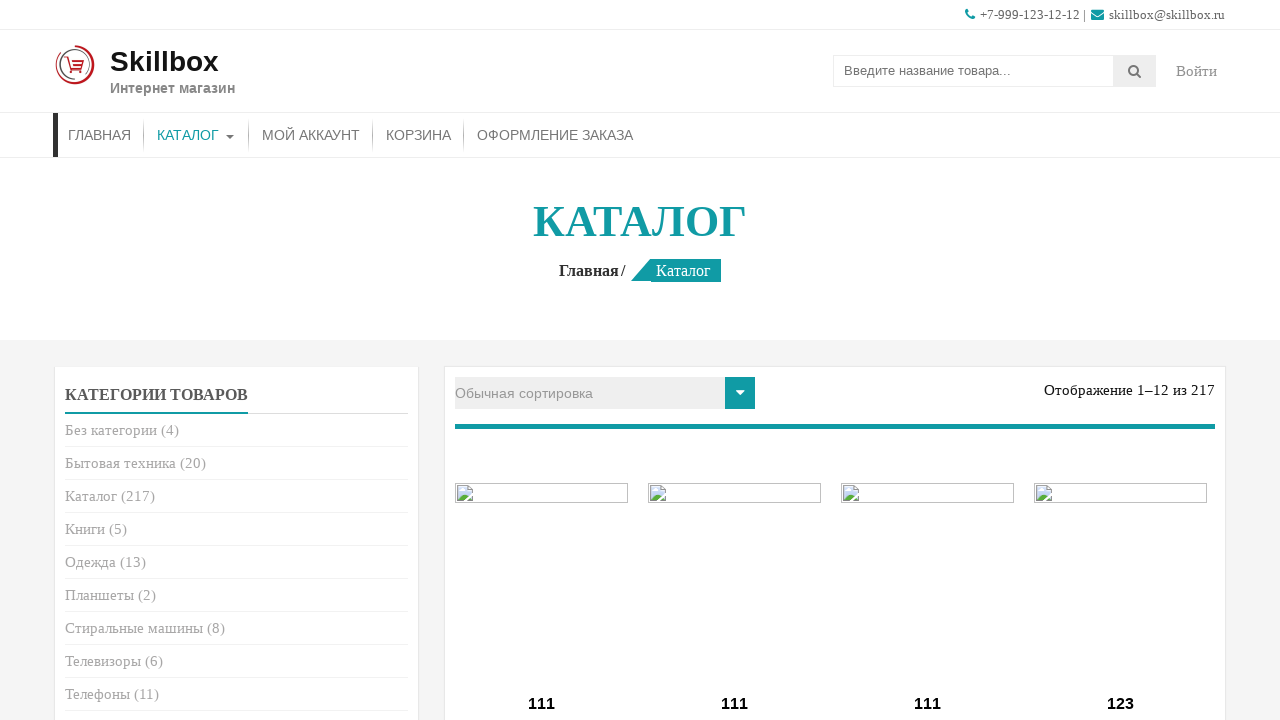

Clicked 'Add to cart' button for the product at (542, 361) on .post-15 .button
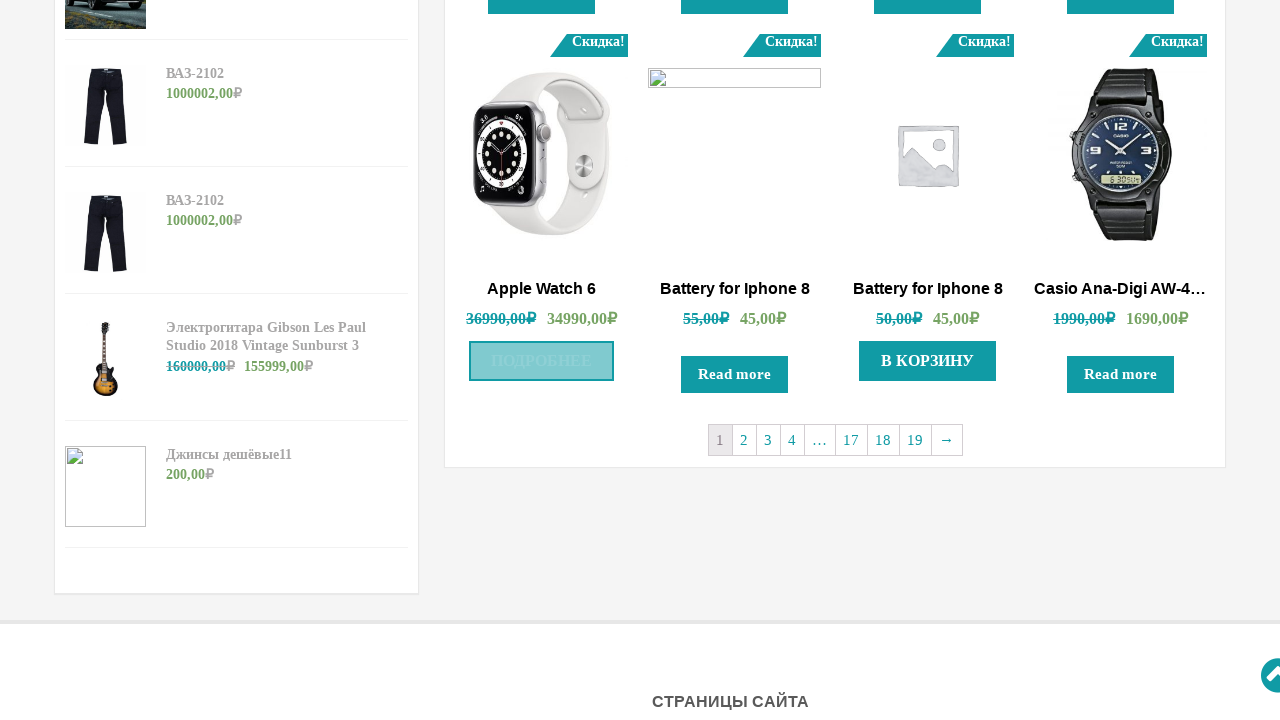

Clicked 'View cart' button that appeared after adding to cart at (542, 361) on .post-15 .added_to_cart
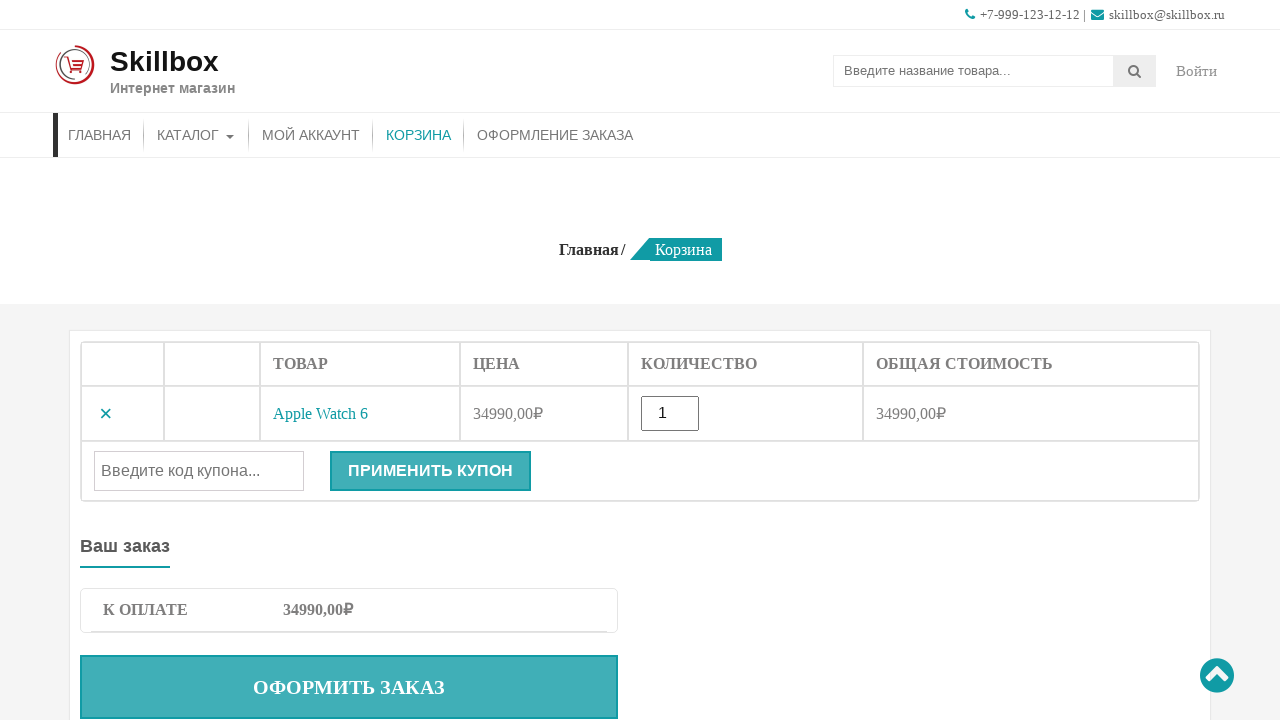

Waited for product subtotal to load on cart page
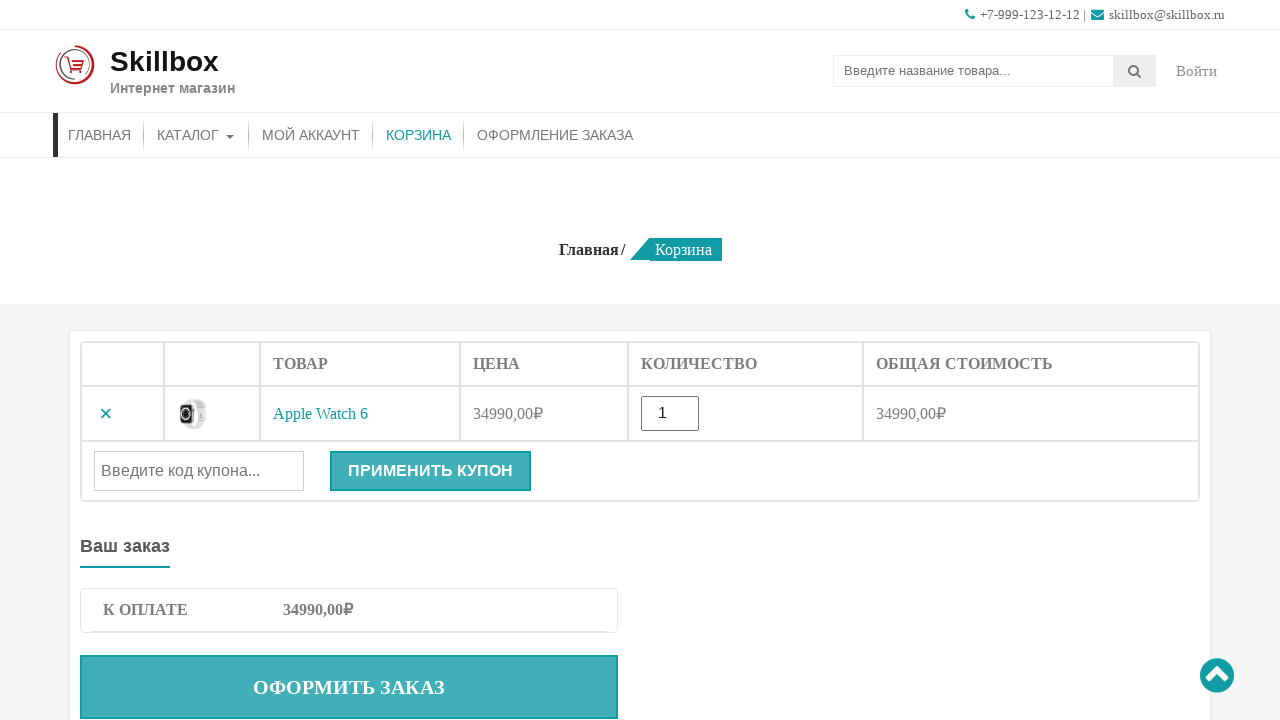

Waited for order total to load on cart page
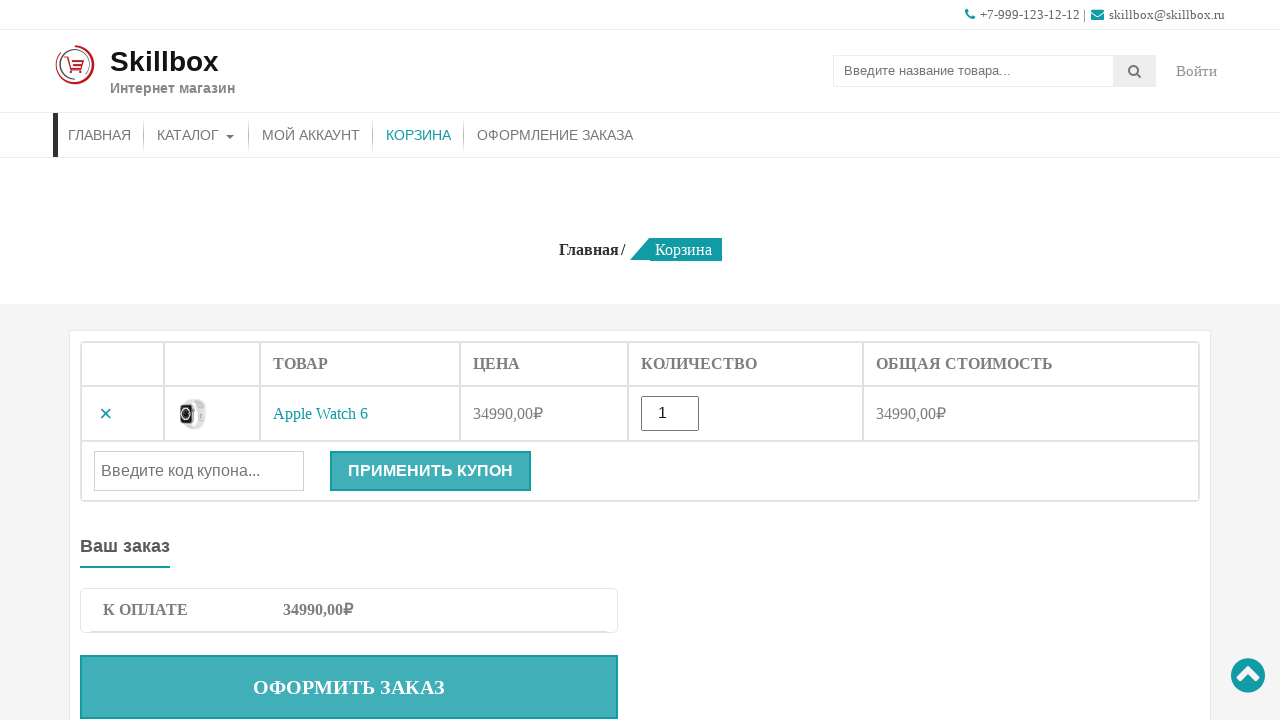

Clicked apply coupon button without entering a coupon code at (430, 471) on .coupon .button
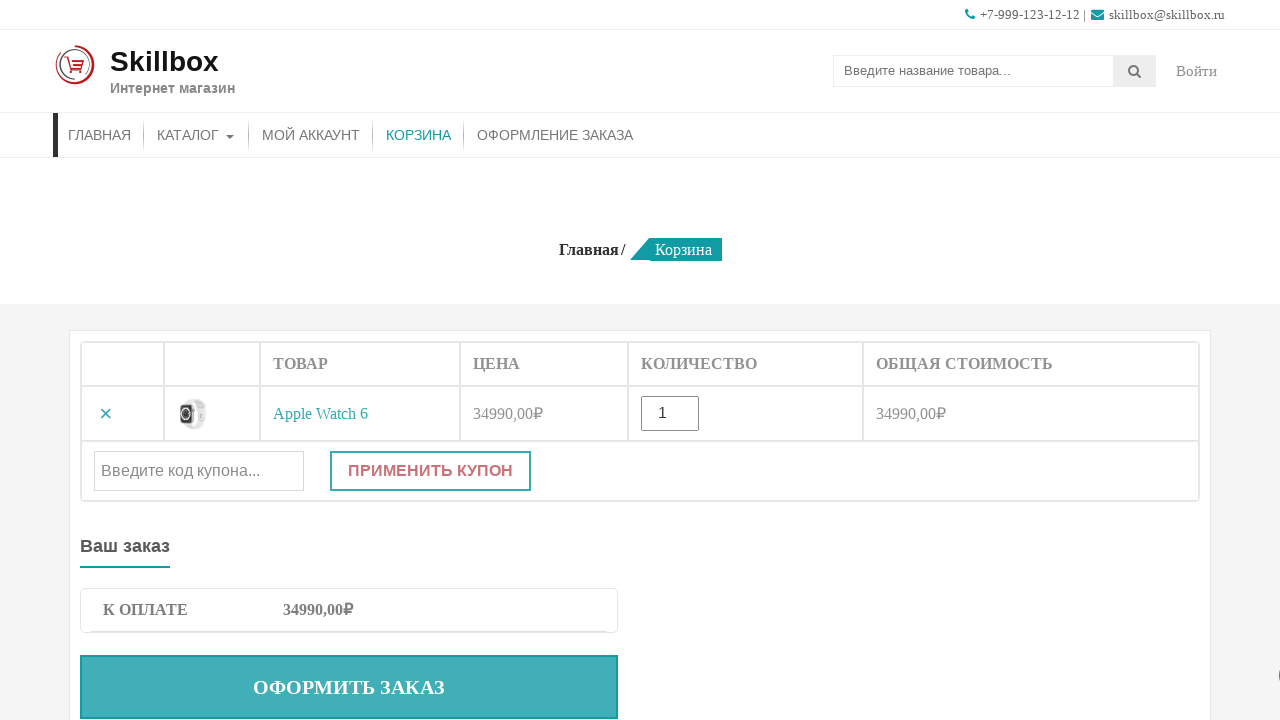

Verified error message appeared for empty coupon code submission
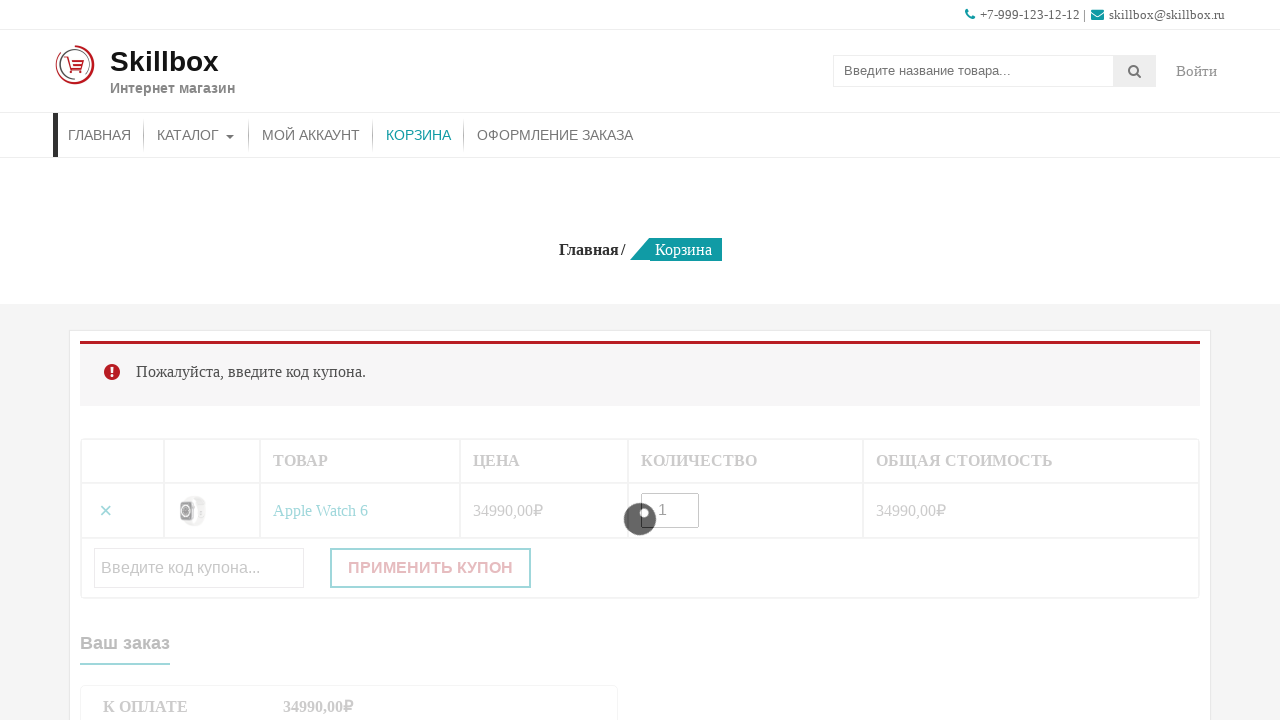

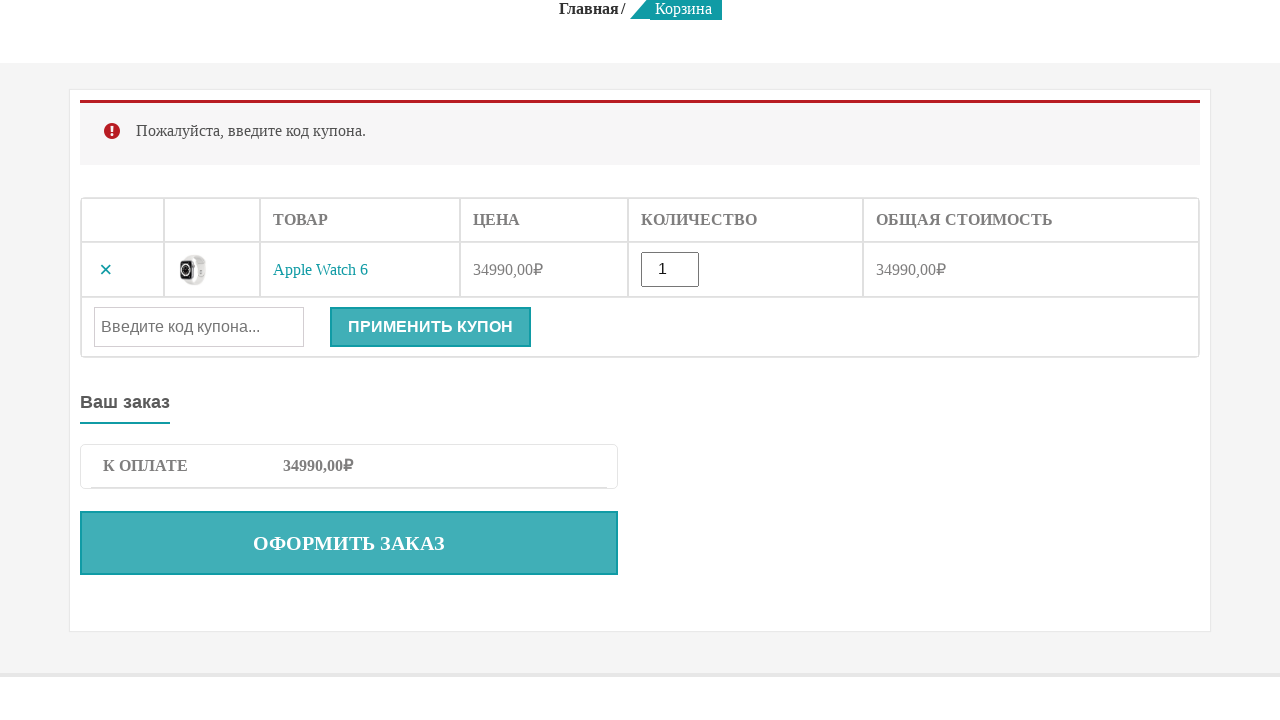